Tests keyboard key press functionality by navigating to the Key Presses page and sending various keys (SPACE, ESCAPE, numeric, and alphabetic) to an input field to verify key detection.

Starting URL: http://the-internet.herokuapp.com

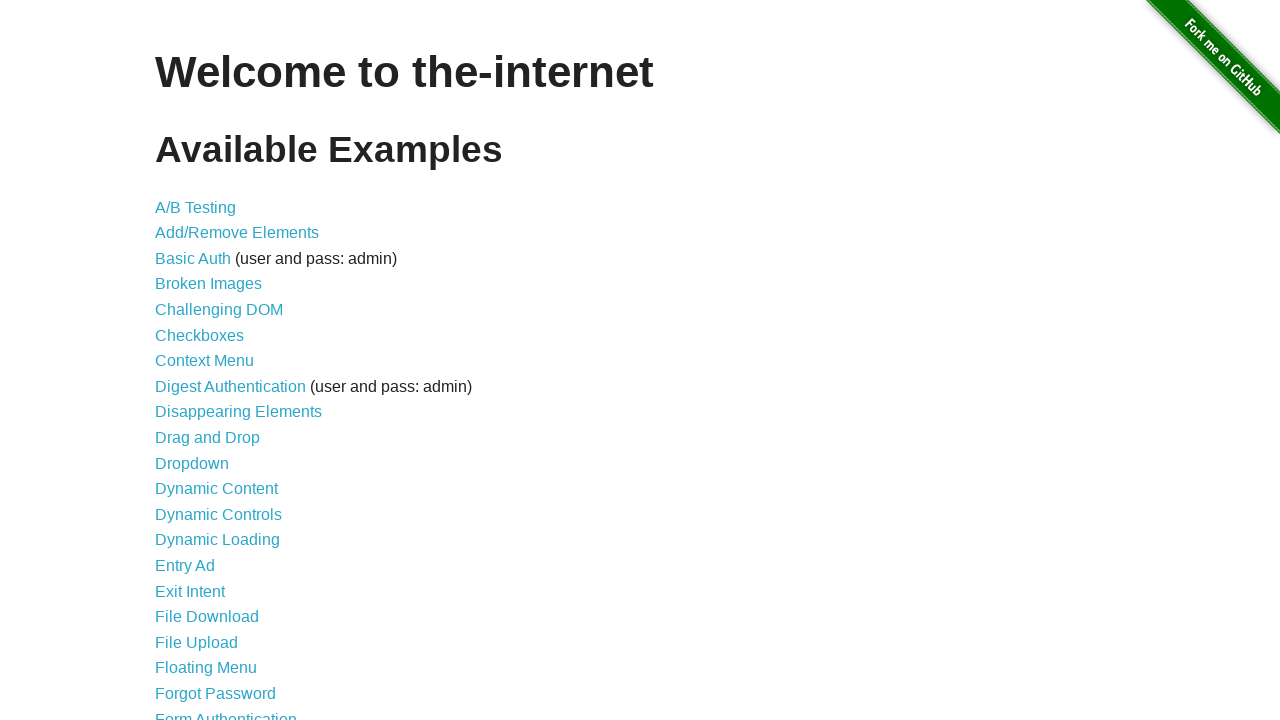

Navigated to the-internet.herokuapp.com homepage
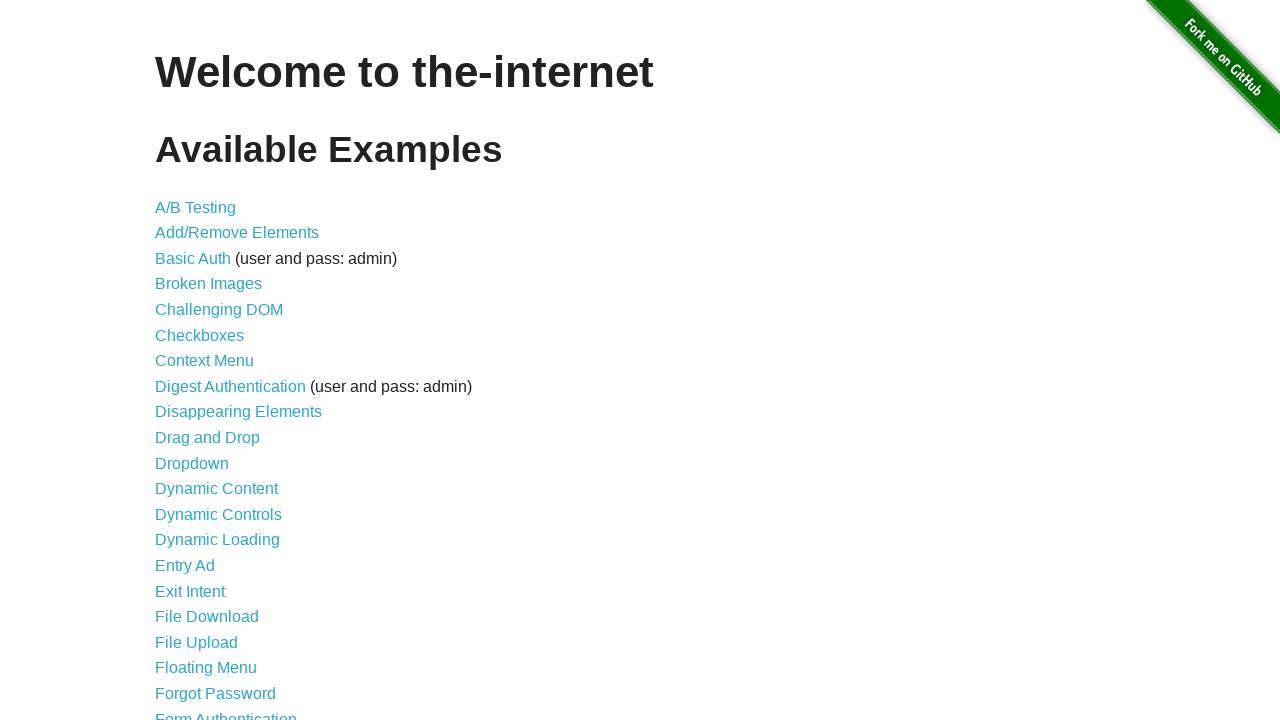

Clicked on 'Key Presses' link at (200, 360) on a:has-text('Key Presses')
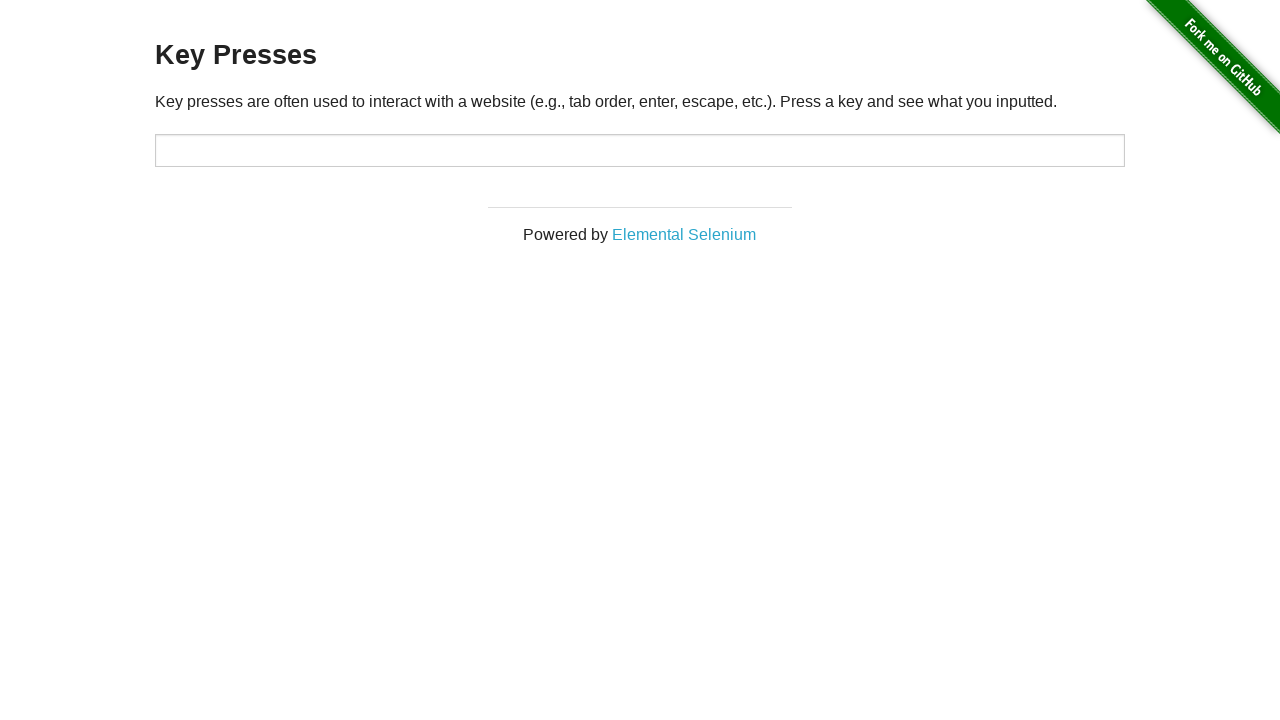

Key Presses page loaded and target input field is visible
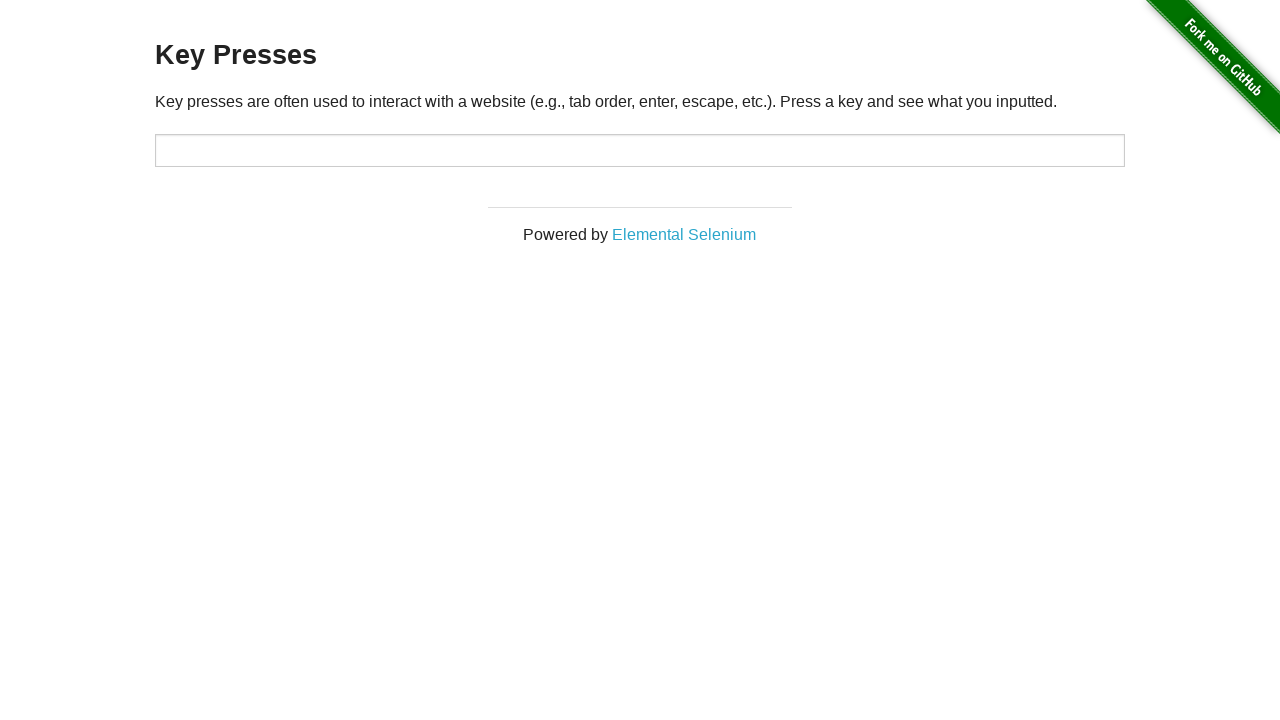

Pressed SPACE key in target input field on #target
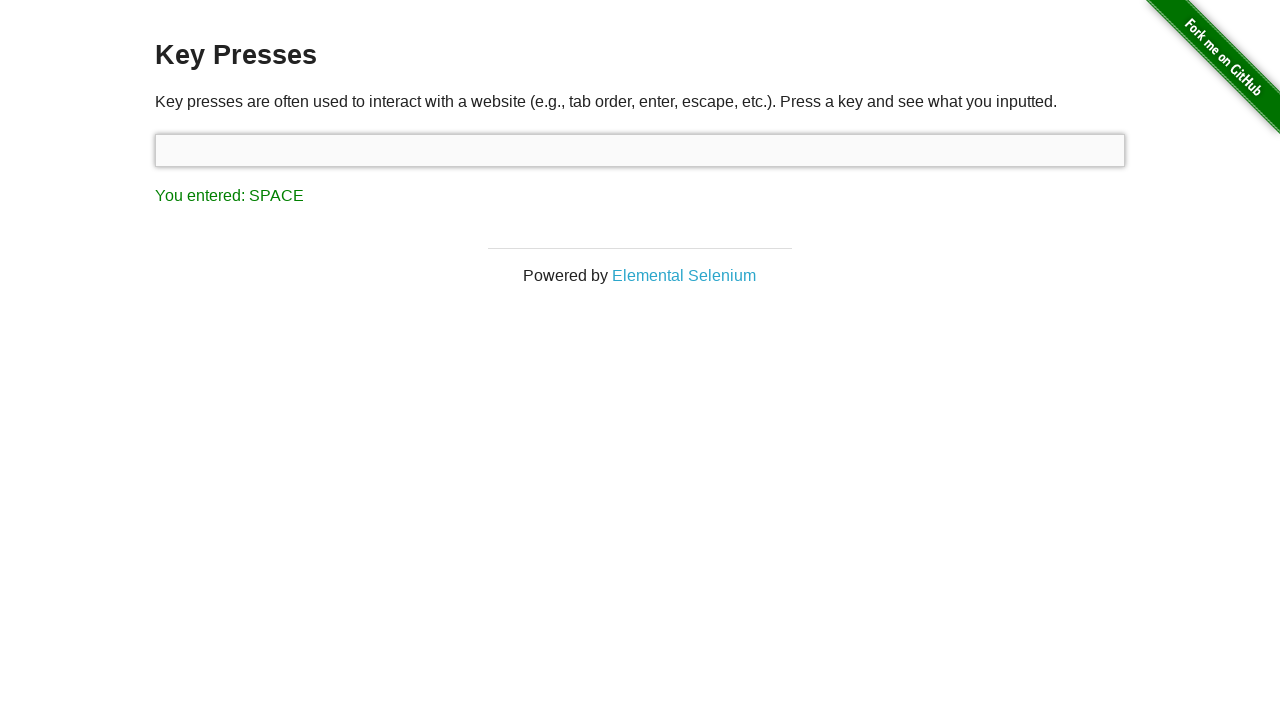

Pressed ESCAPE key in target input field on #target
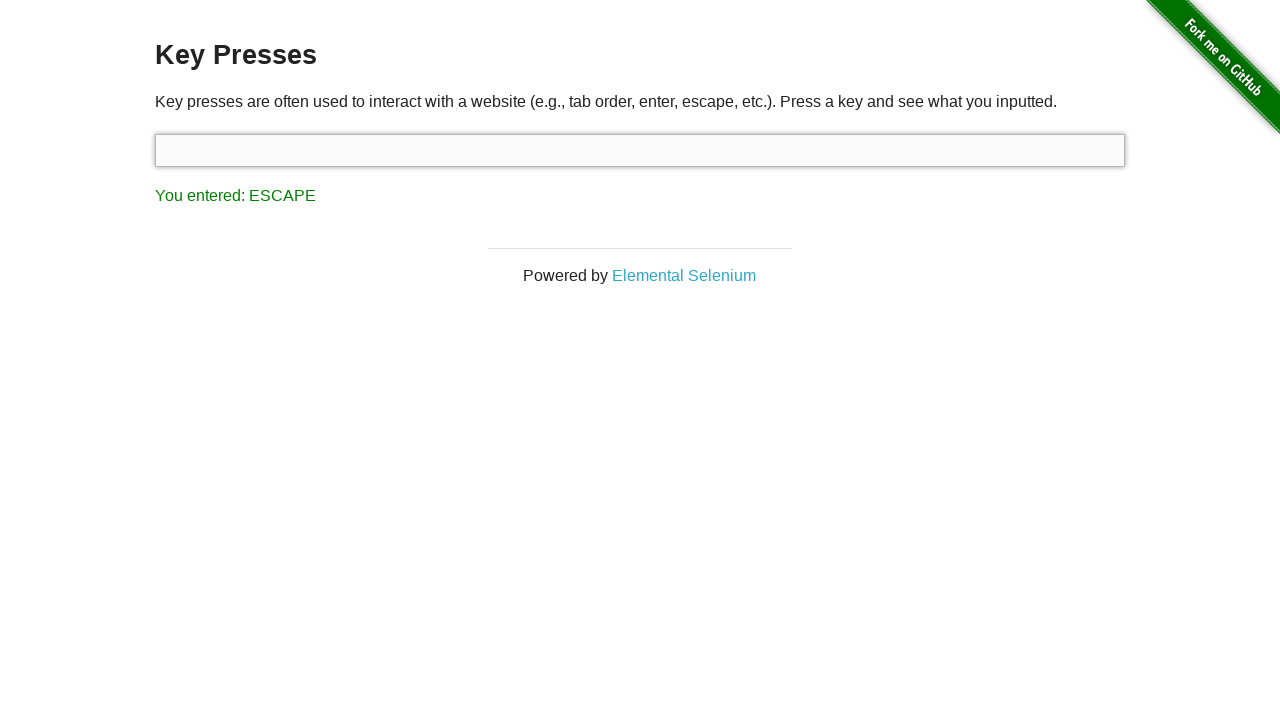

Pressed numeric key '1' in target input field on #target
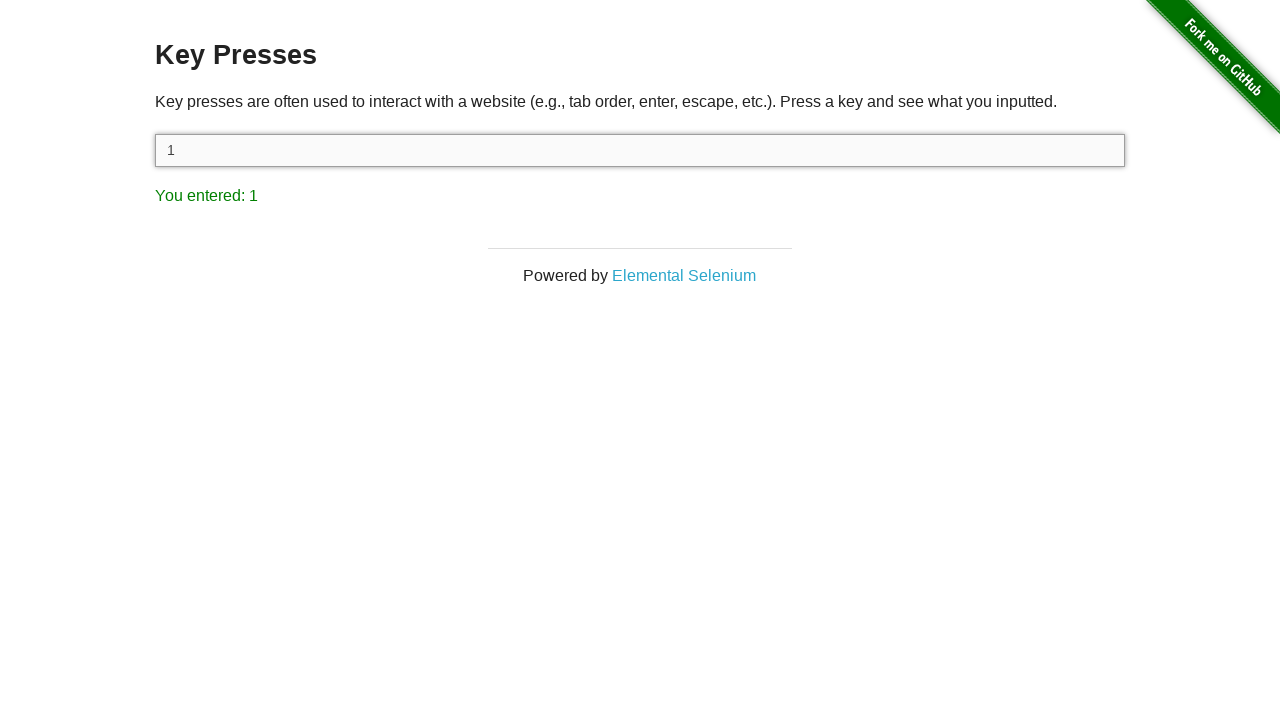

Pressed alphabetic key 'A' in target input field on #target
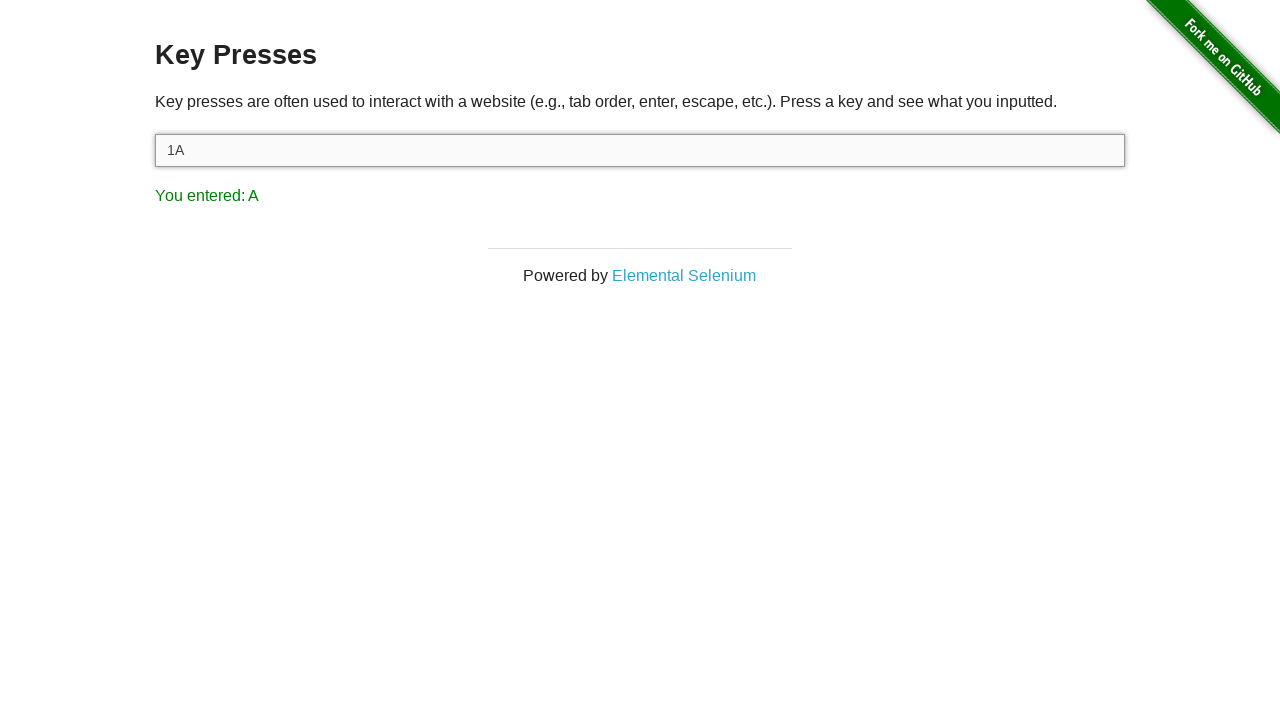

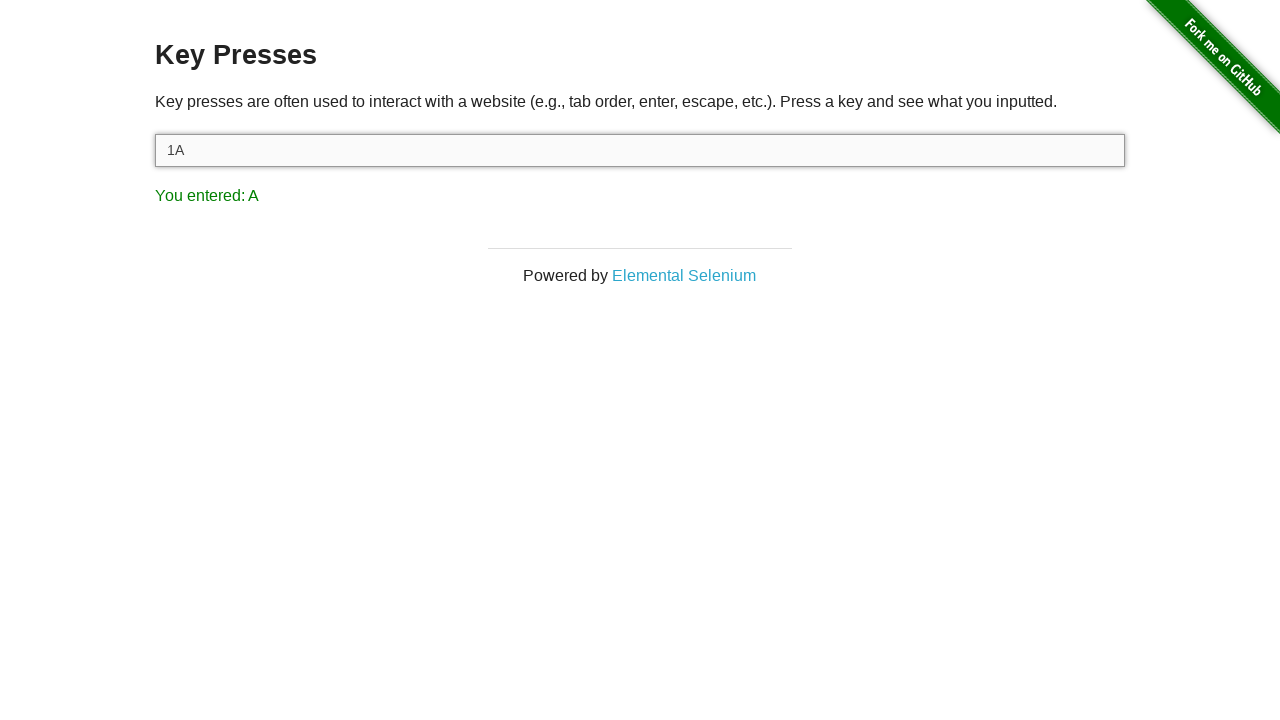